Tests right-clicking a button and verifying the result message

Starting URL: https://demoqa.com/buttons

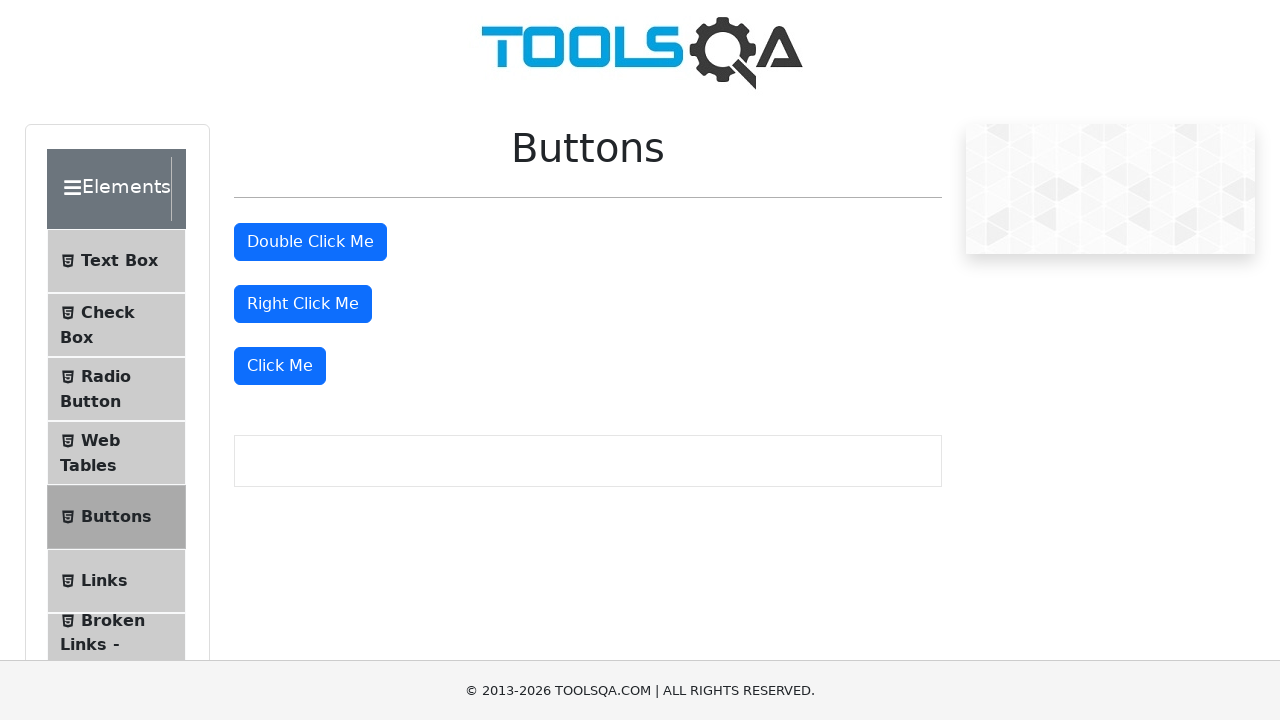

Scrolled right-click button into view
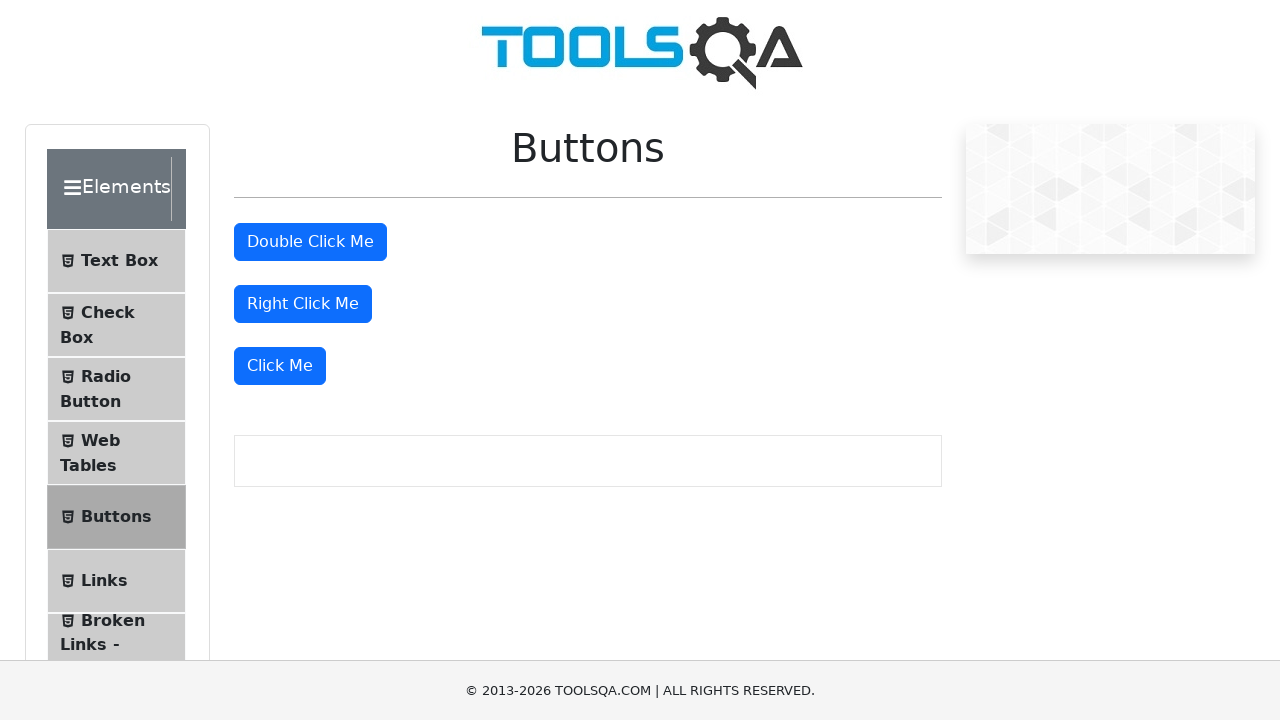

Right-clicked the button at (303, 304) on #rightClickBtn
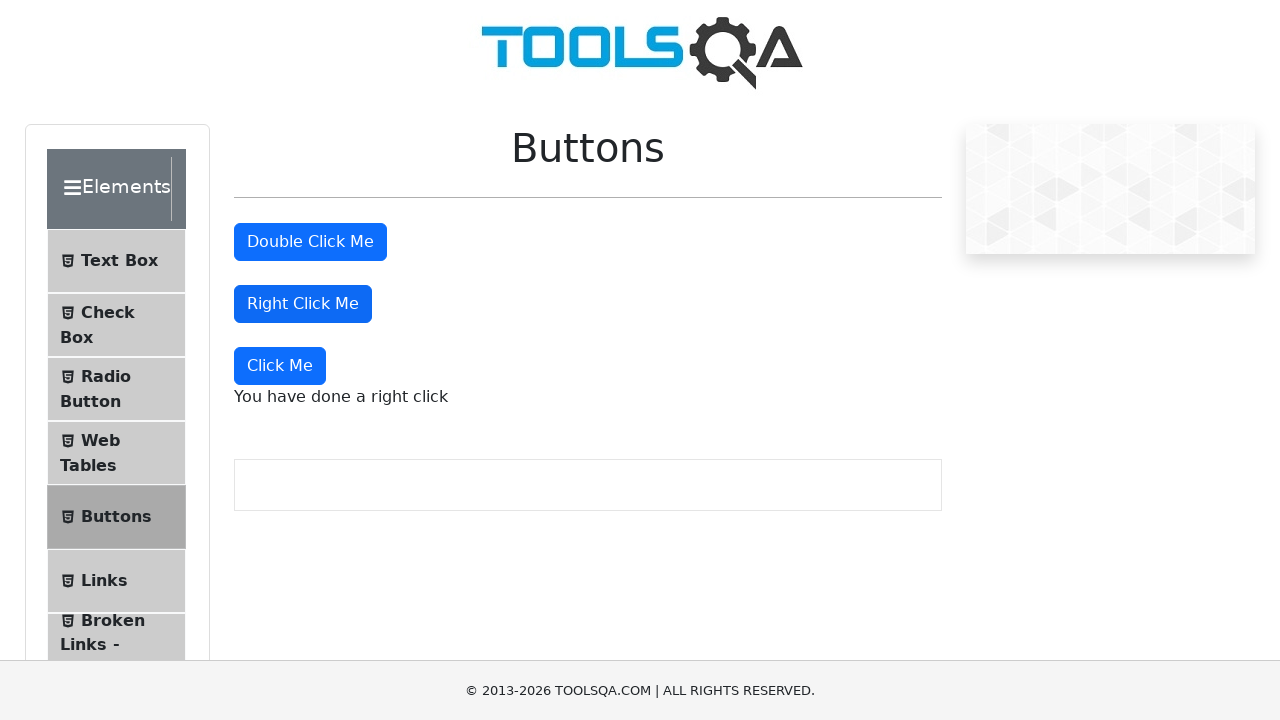

Right-click result message appeared
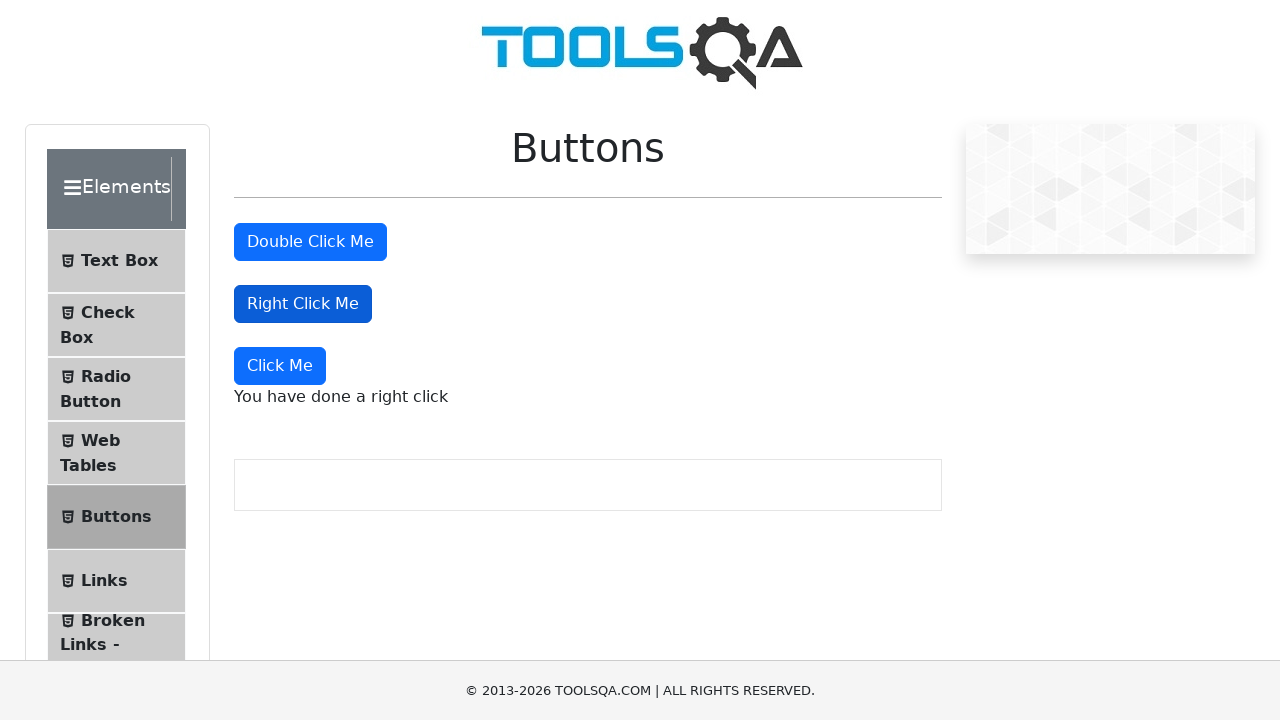

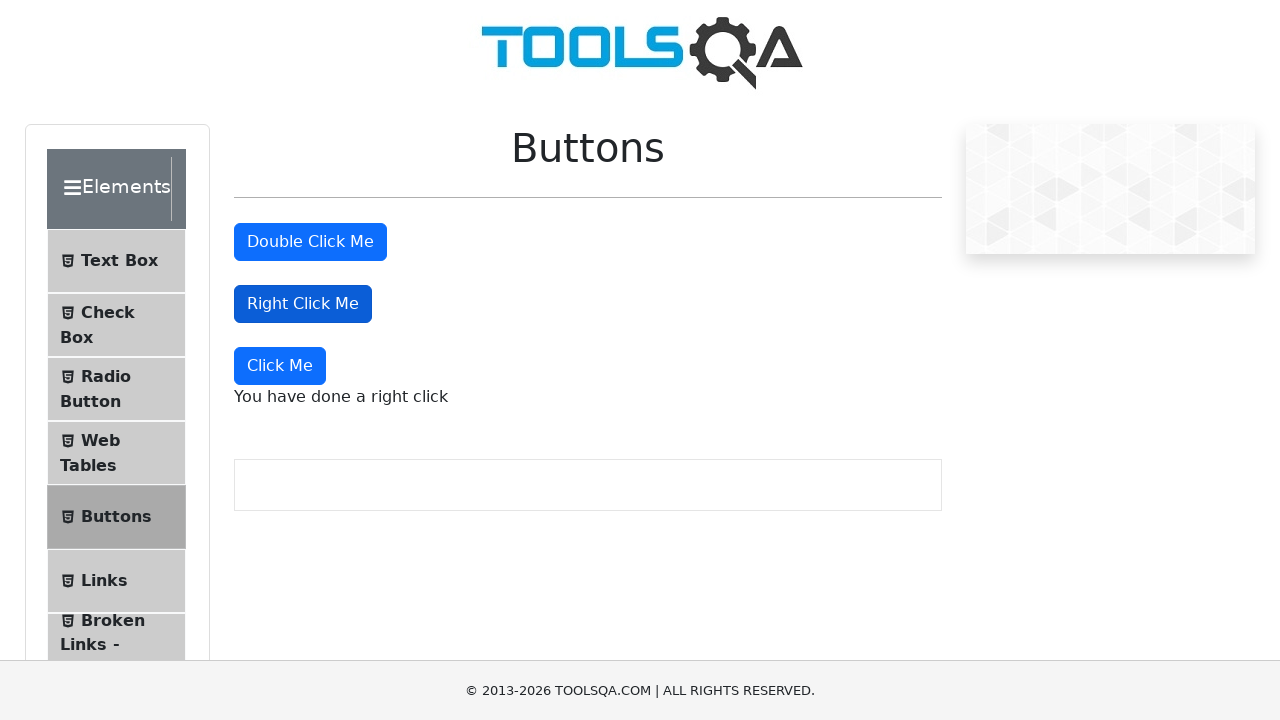